Tests that various form fields and buttons on the sign-up page are clickable and interactive

Starting URL: https://rent-d24be.web.app

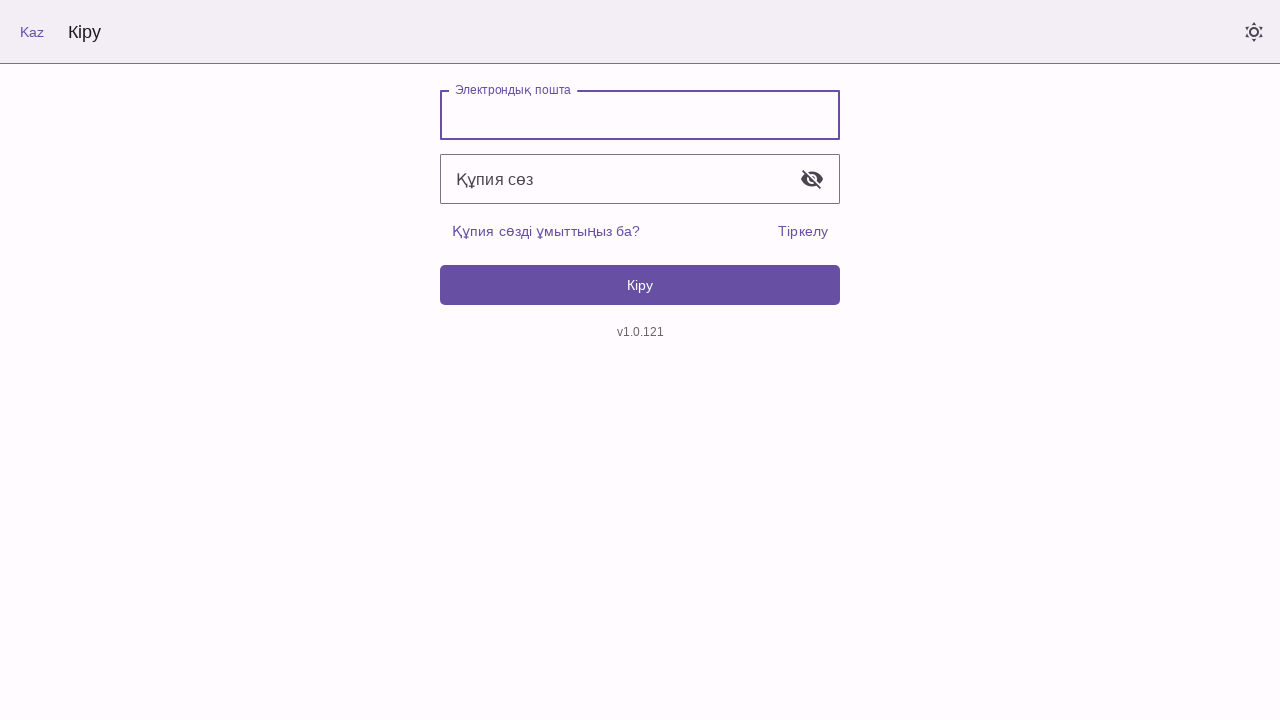

Switched language to Russian by clicking Kaz button at (32, 32) on role=button[name='Kaz']
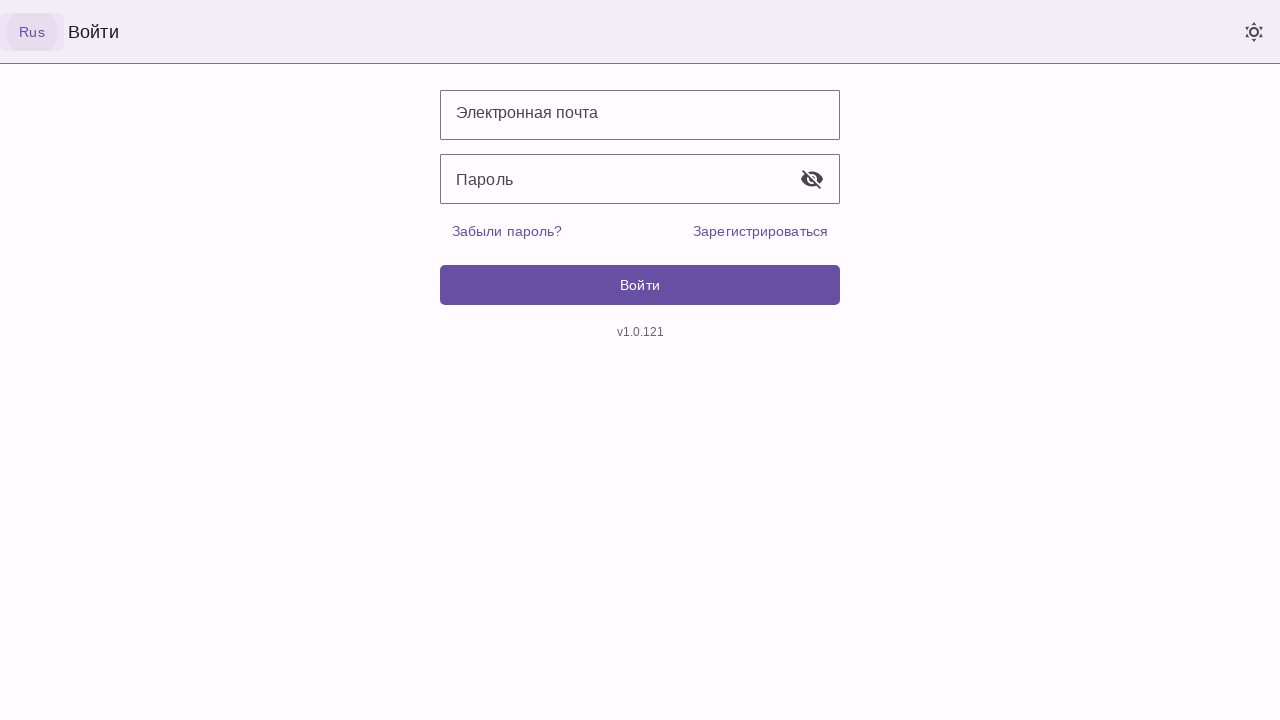

Navigated to sign-up page at (761, 231) on [data-testid='navigate-sign-up']
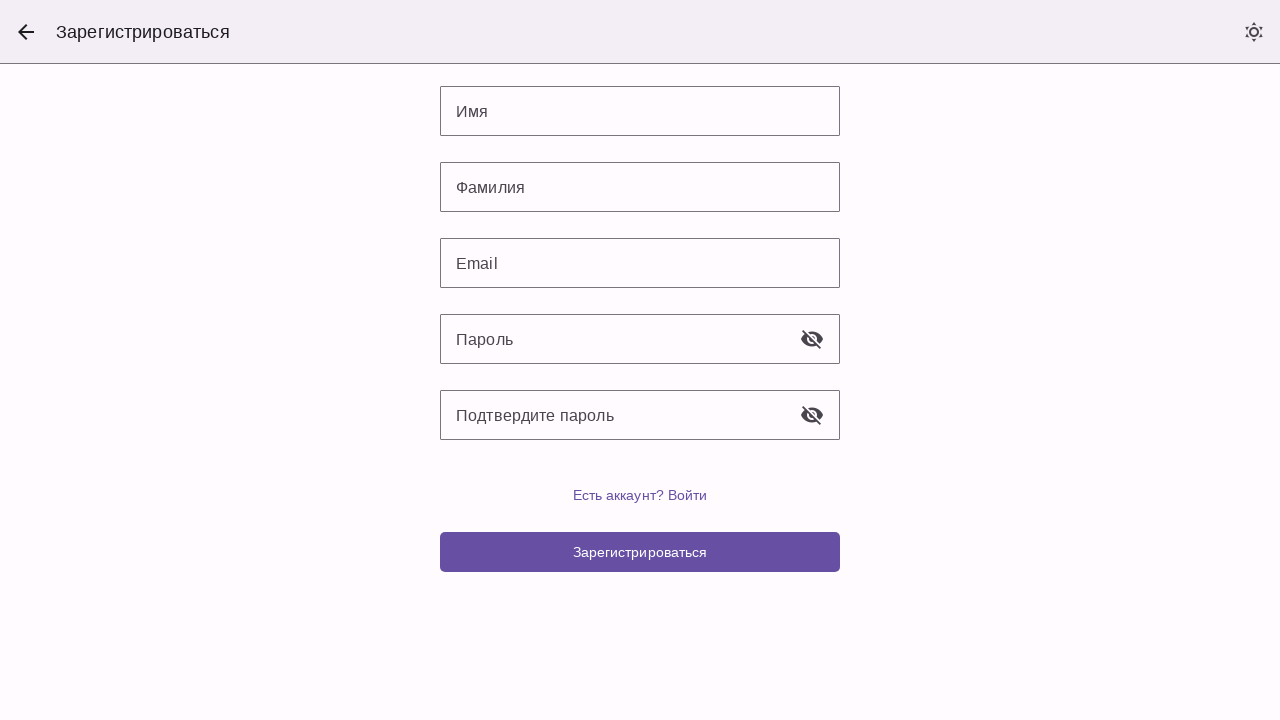

Clicked firstName form field at (640, 112) on #firstName
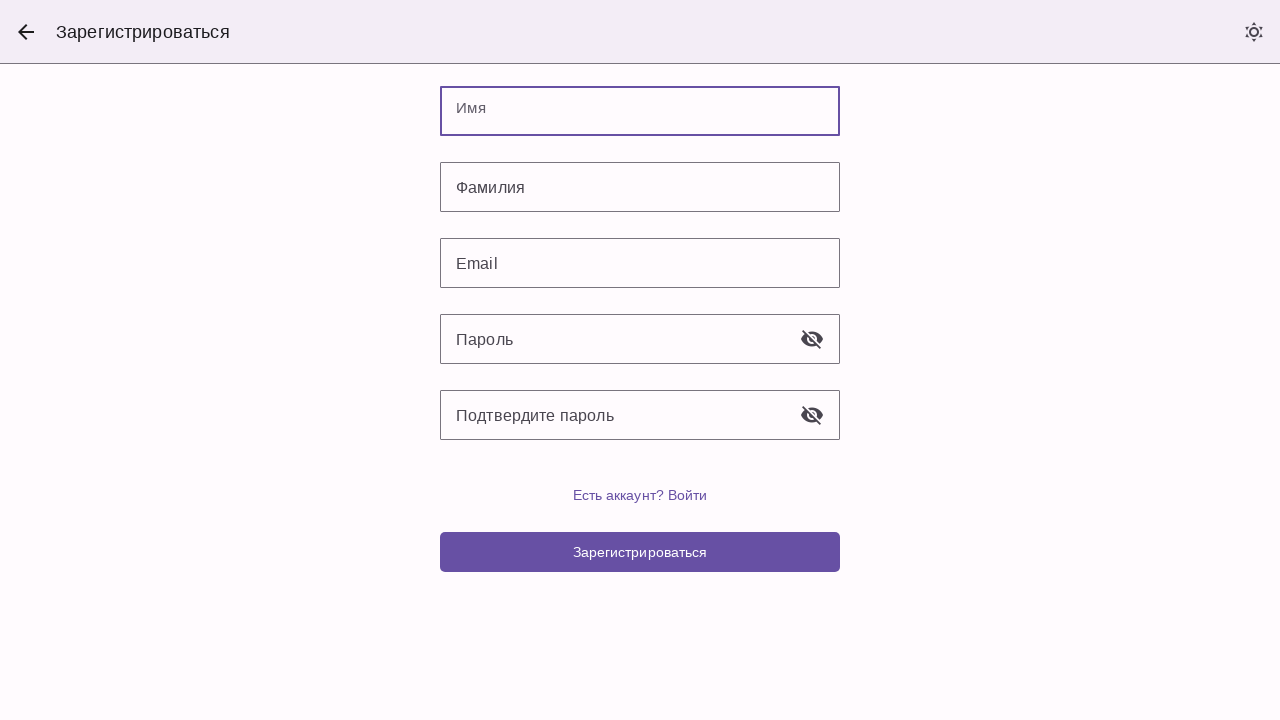

Clicked lastName form field at (640, 188) on #lastName
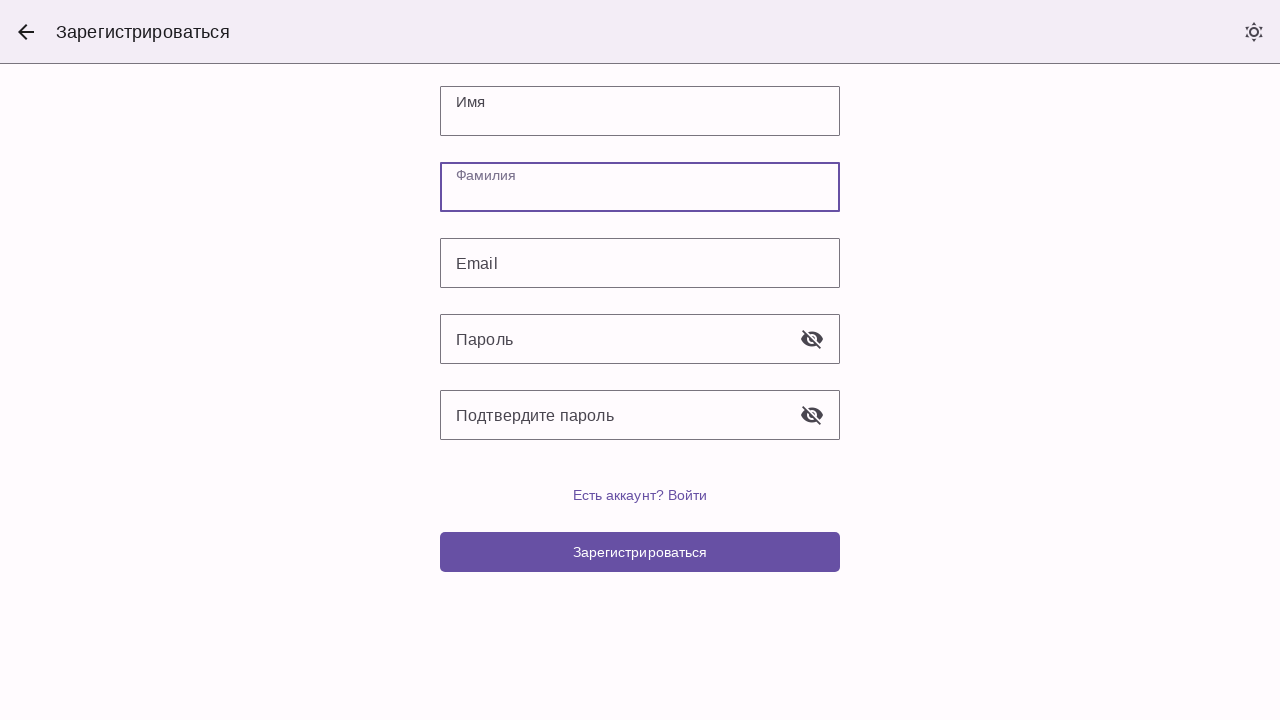

Clicked email sign-up form field at (640, 264) on [data-testid='email-sign-up']
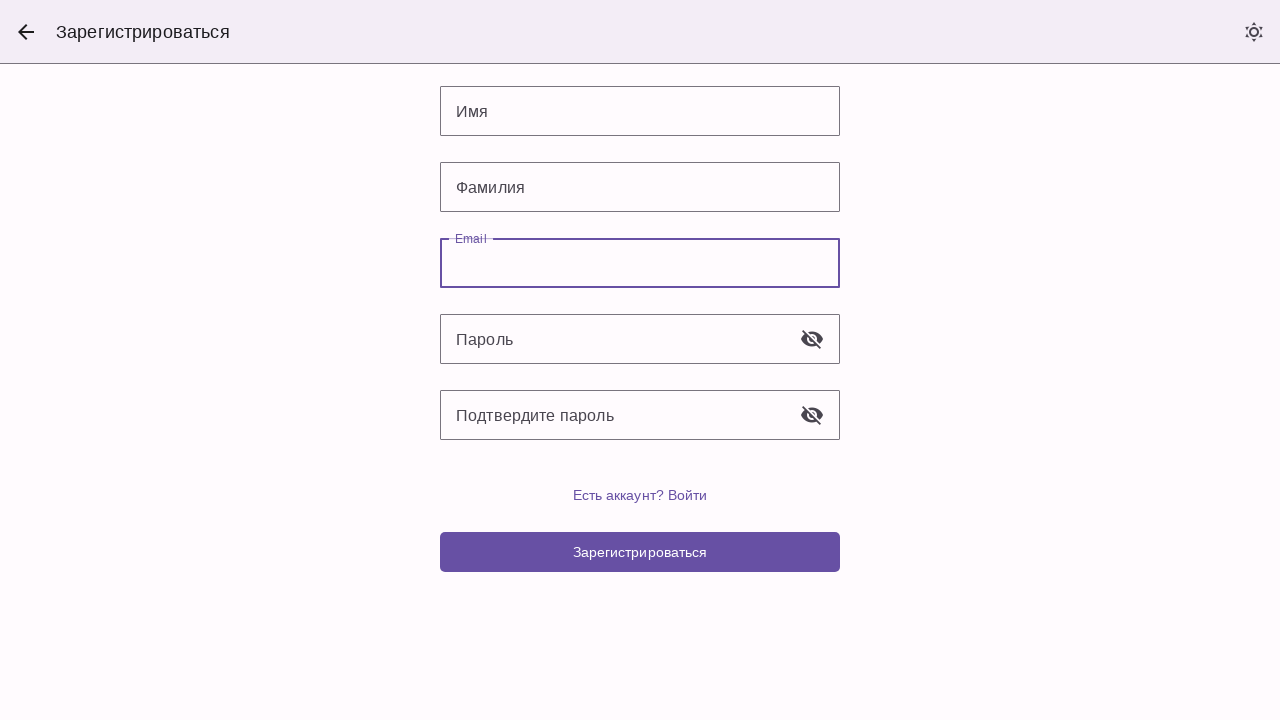

Clicked password sign-up form field at (612, 340) on [data-testid='password-sign-up']
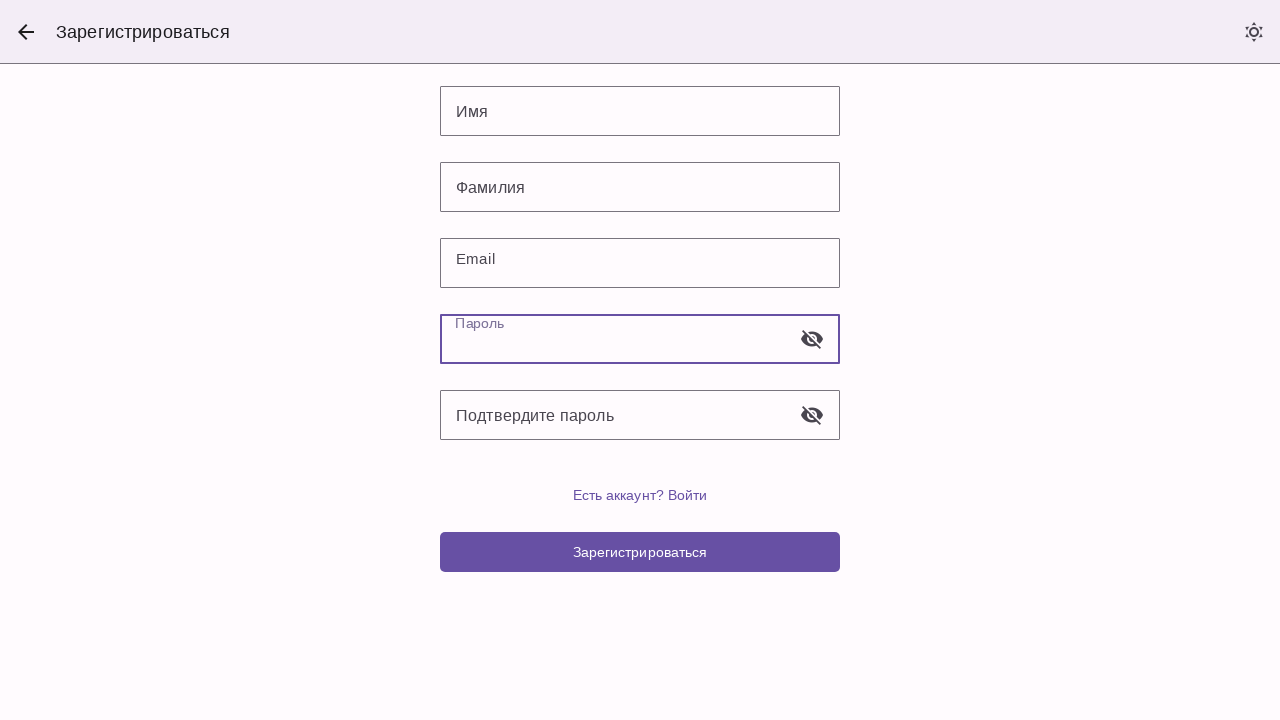

Clicked confirm password sign-up form field at (612, 416) on [data-testid='confirm-password-sign-up']
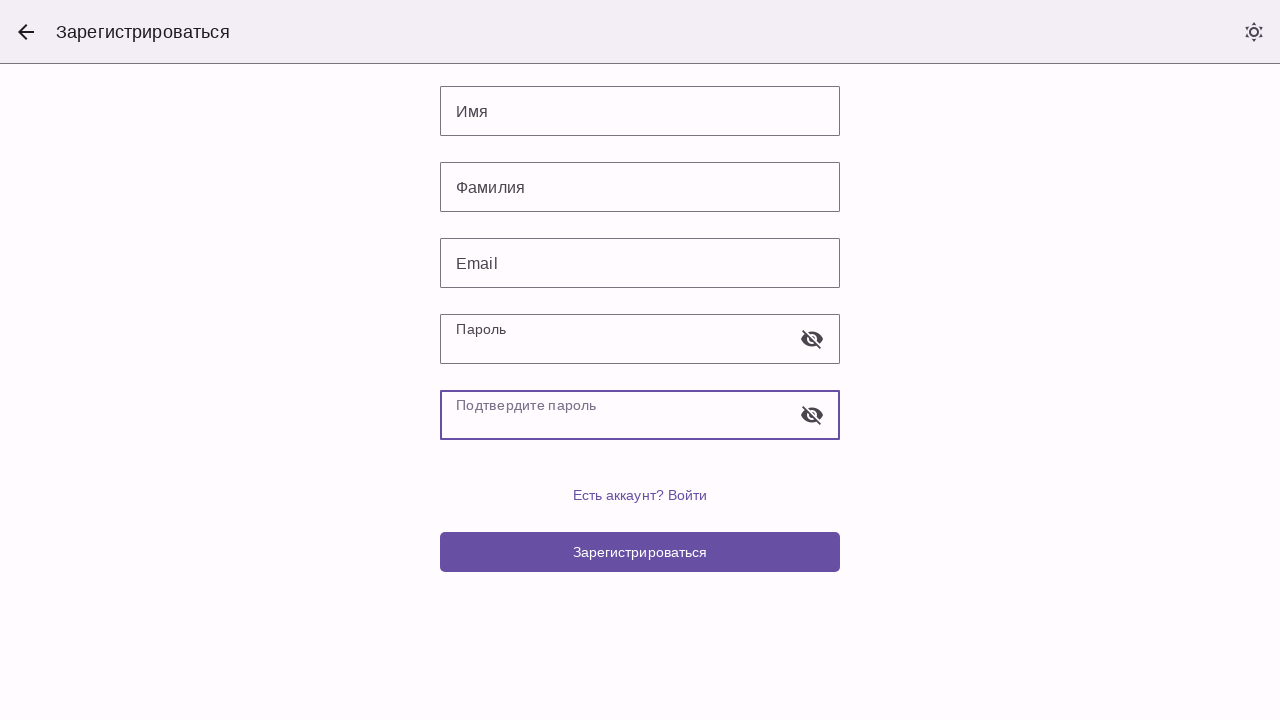

Clicked password visibility toggle at (812, 339) on [data-testid='right-icon-adornment'] >> nth=1
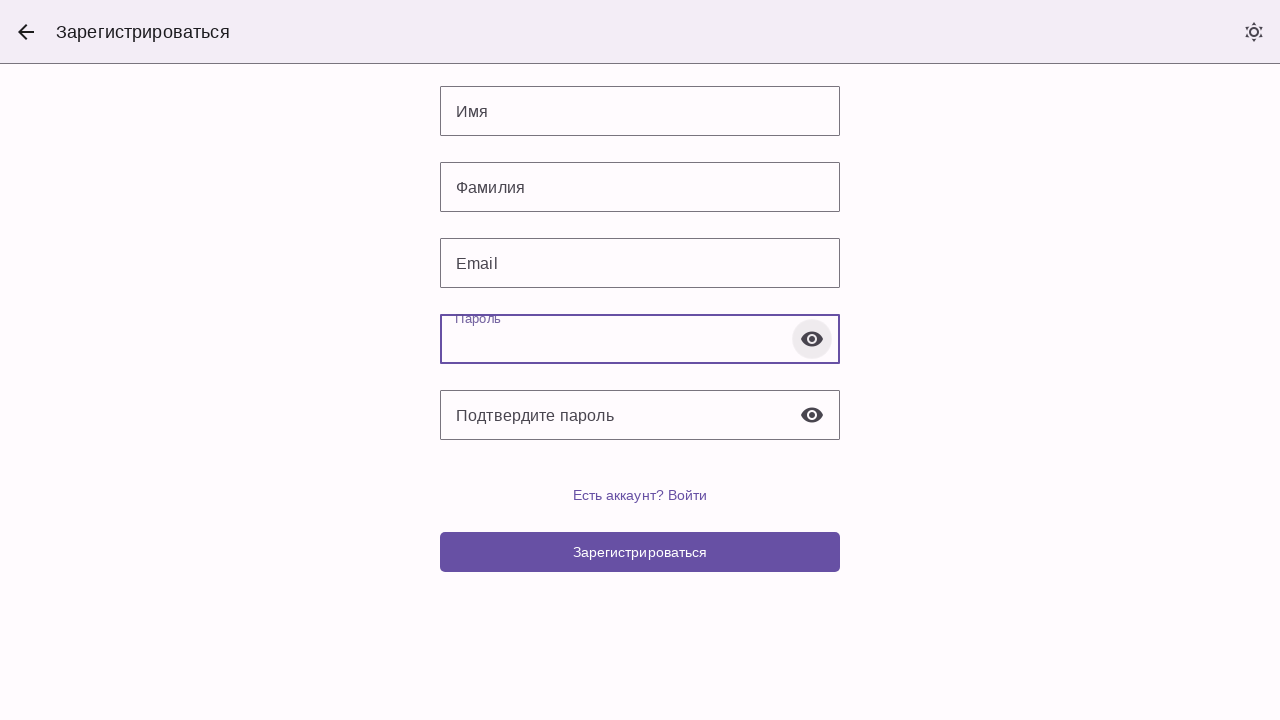

Clicked 'Have an account? Login' button at (640, 495) on role=button[name='Есть аккаунт? Войти']
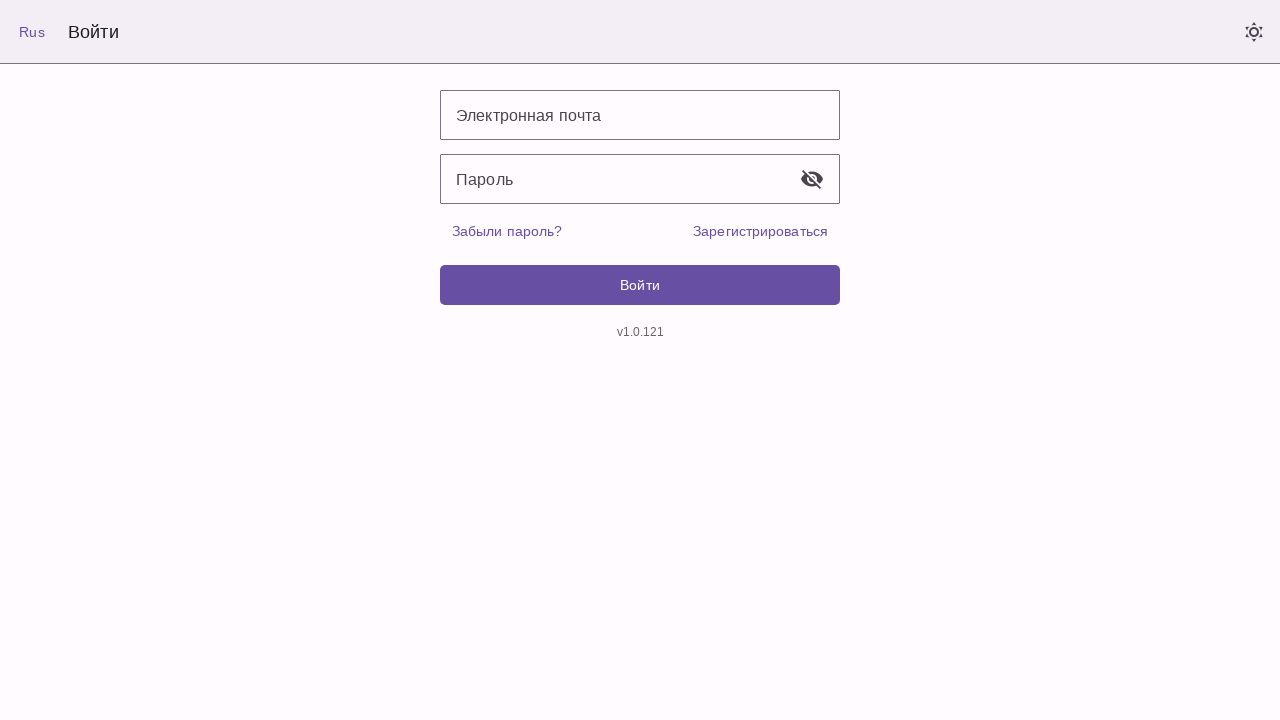

Navigated back to sign-up page at (761, 231) on [data-testid='navigate-sign-up']
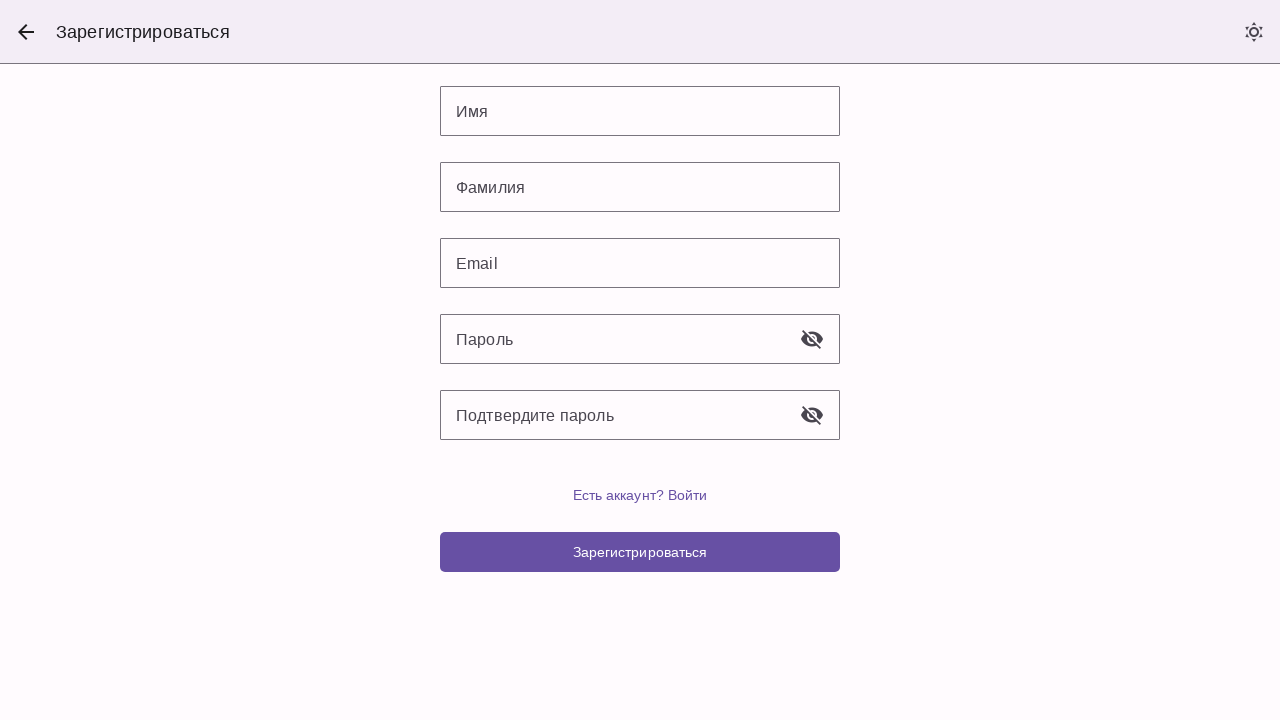

Clicked sign-up button at (640, 552) on [data-testid='sign-up']
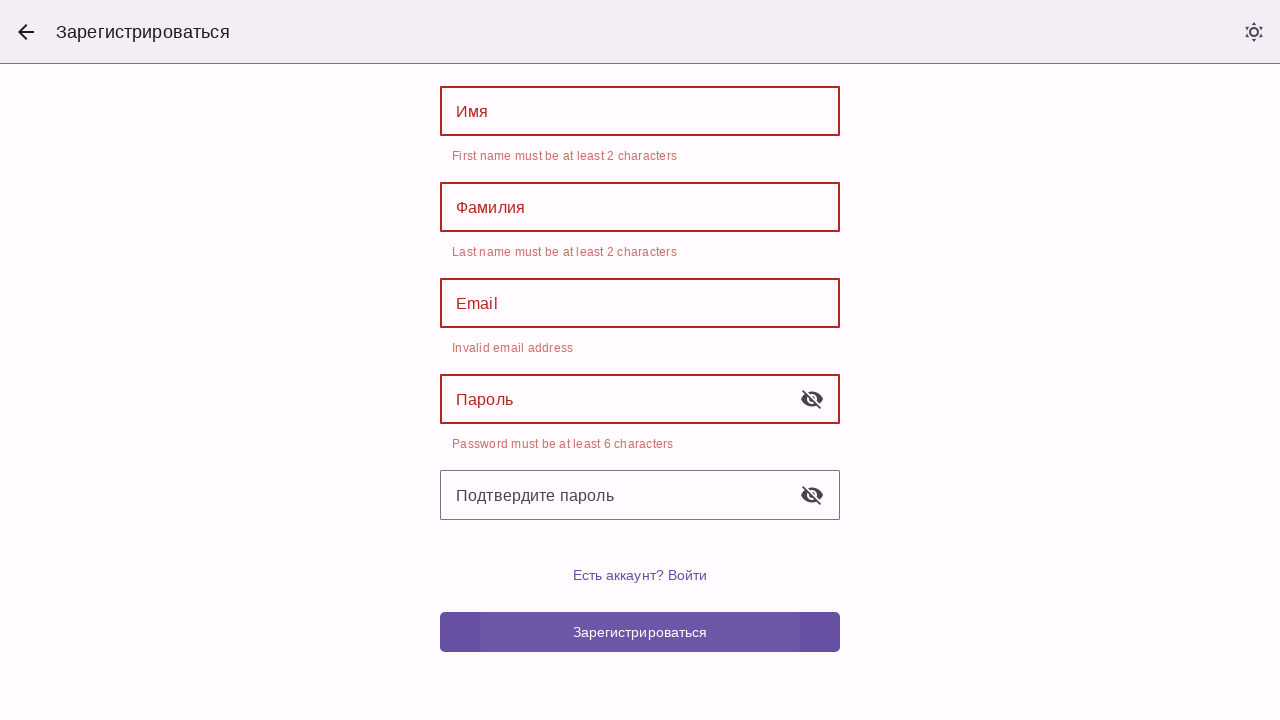

Clicked back link to return to login page at (26, 32) on role=link[name='Войти, back']
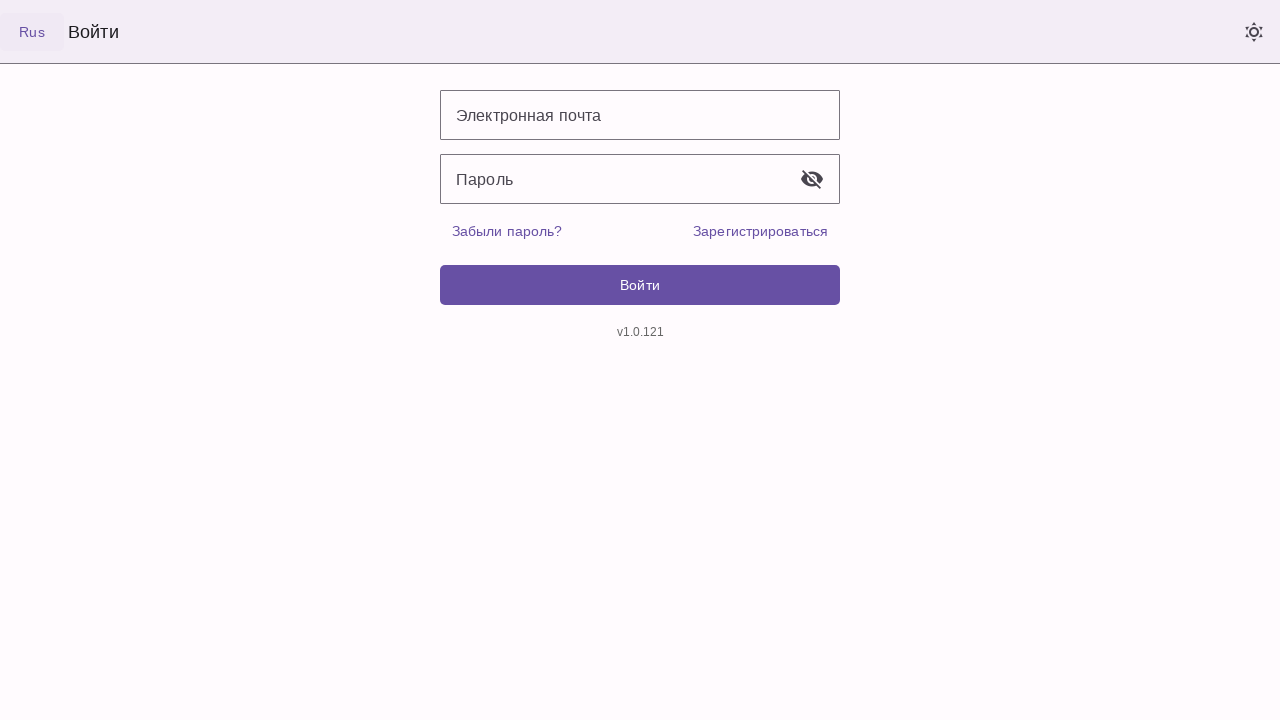

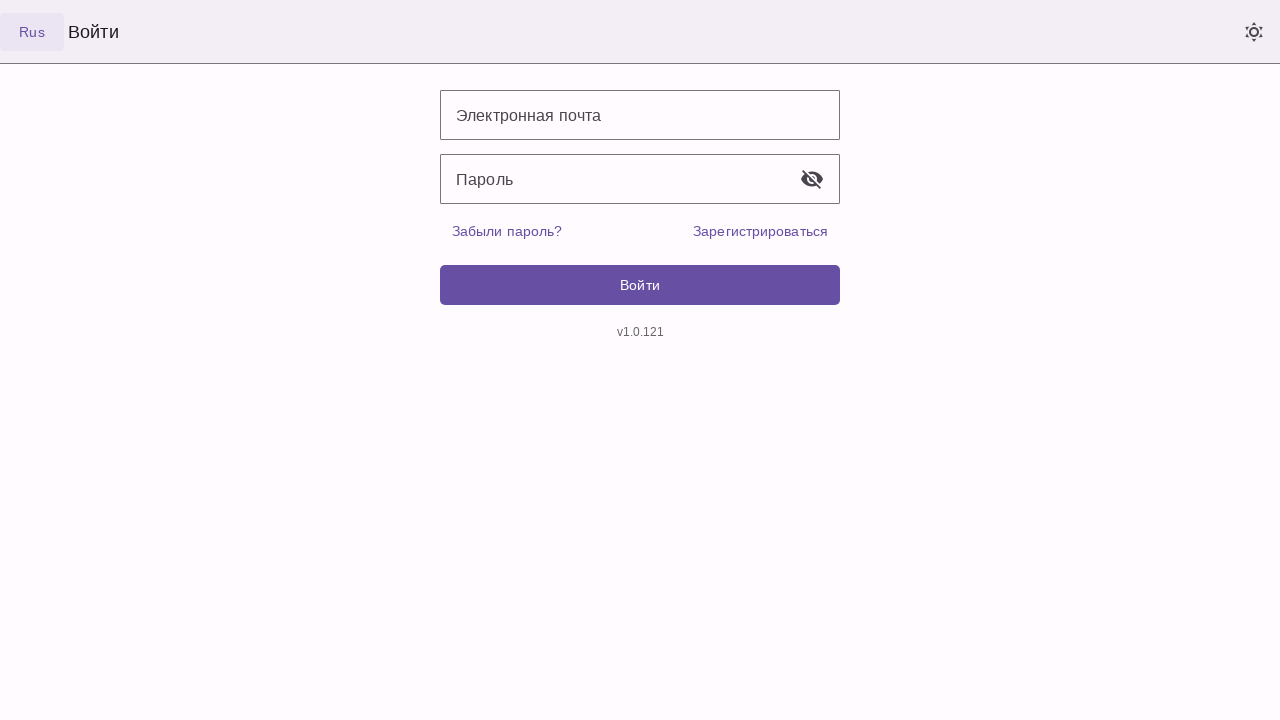